Tests JavaScript alert/prompt functionality by clicking the JS Prompt button and dismissing the resulting dialog

Starting URL: https://the-internet.herokuapp.com/javascript_alerts

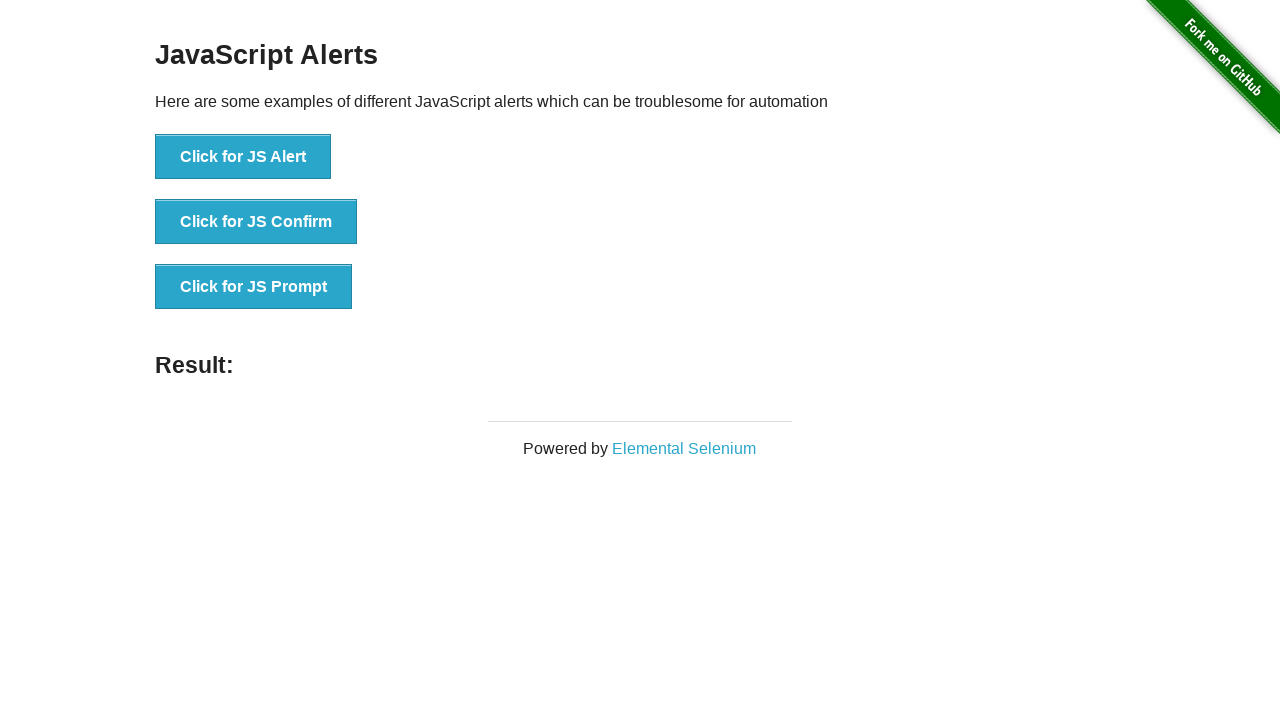

Navigated to JavaScript alerts test page
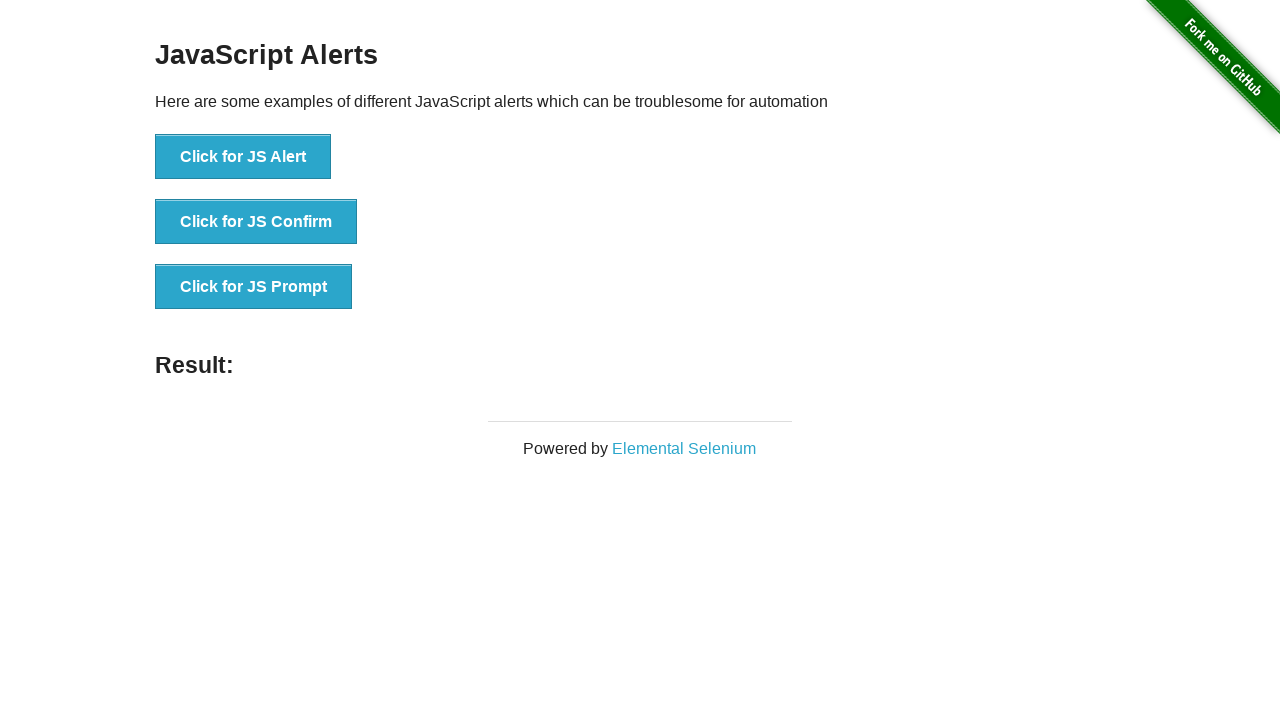

Clicked the JS Prompt button at (254, 287) on //button[text()="Click for JS Prompt"]
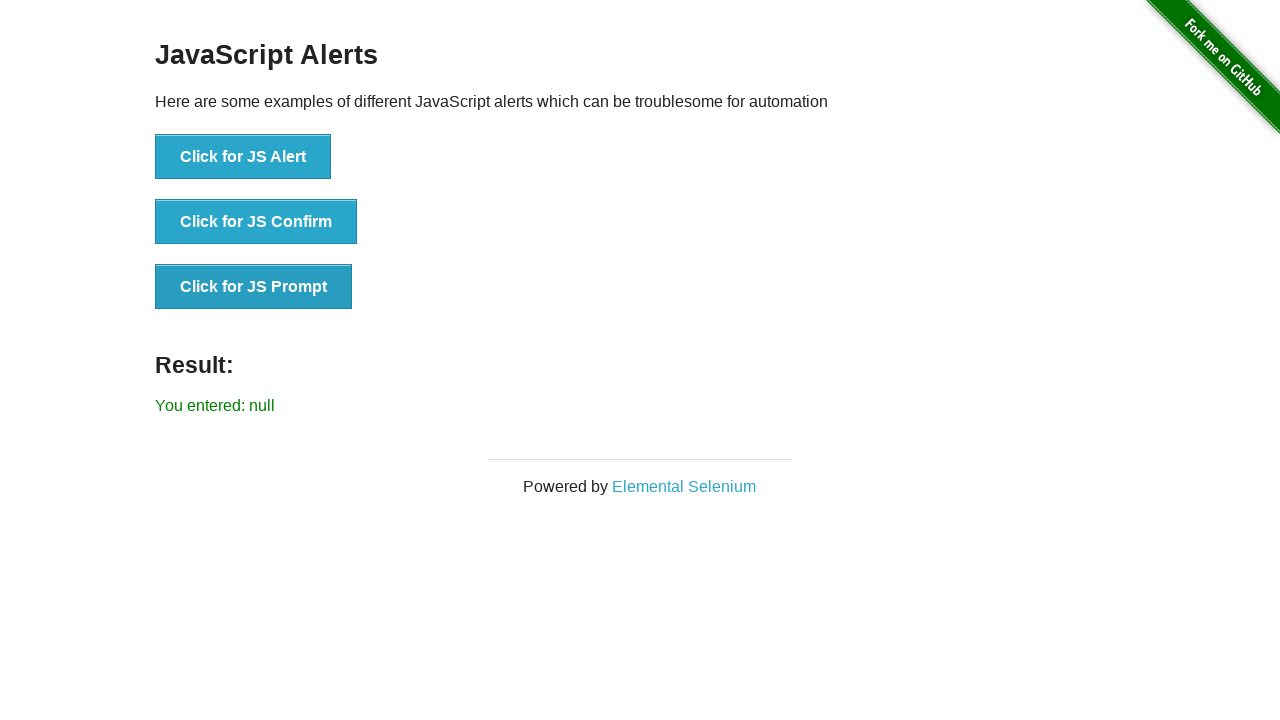

Set up dialog handler to dismiss prompts
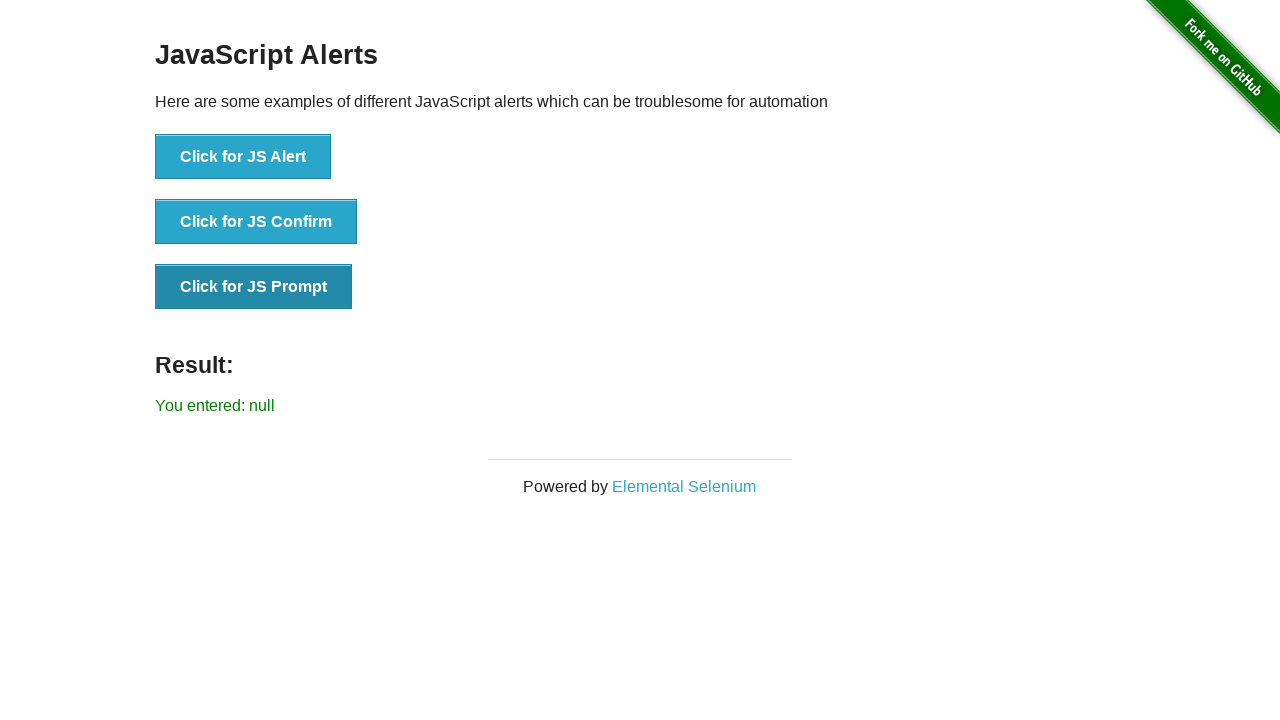

Clicked the JS Prompt button again with handler active at (254, 287) on //button[text()="Click for JS Prompt"]
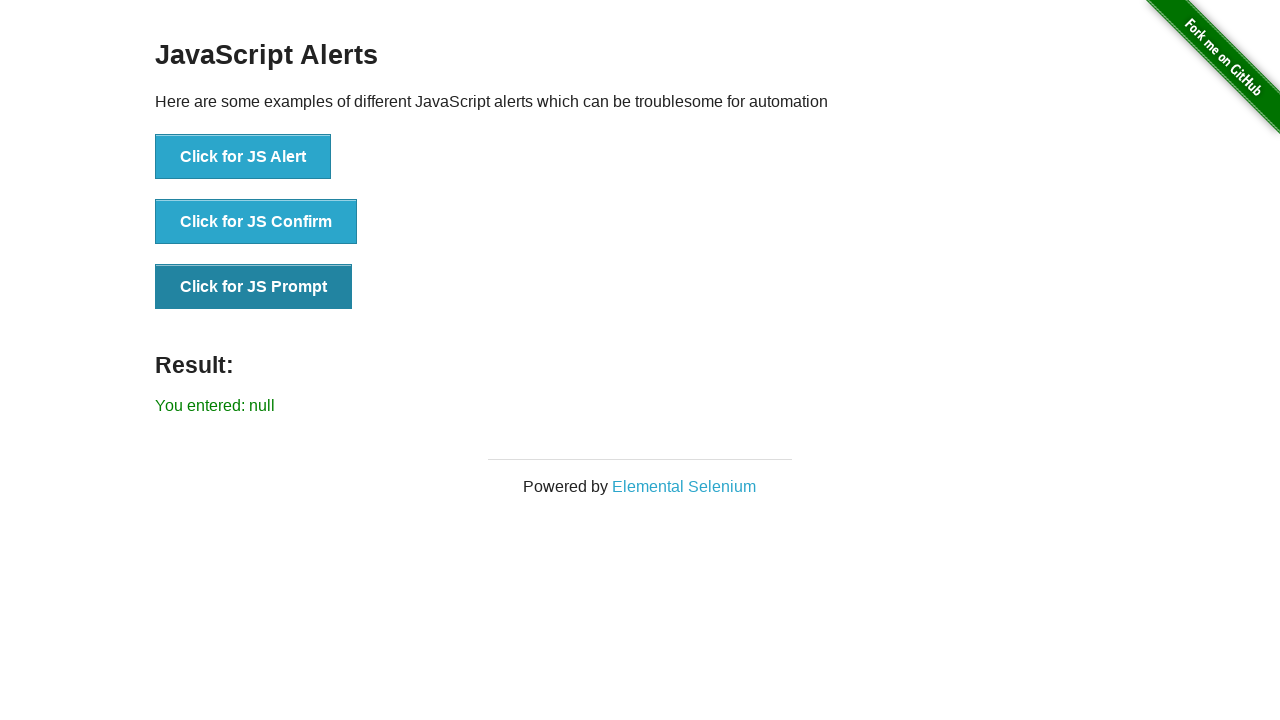

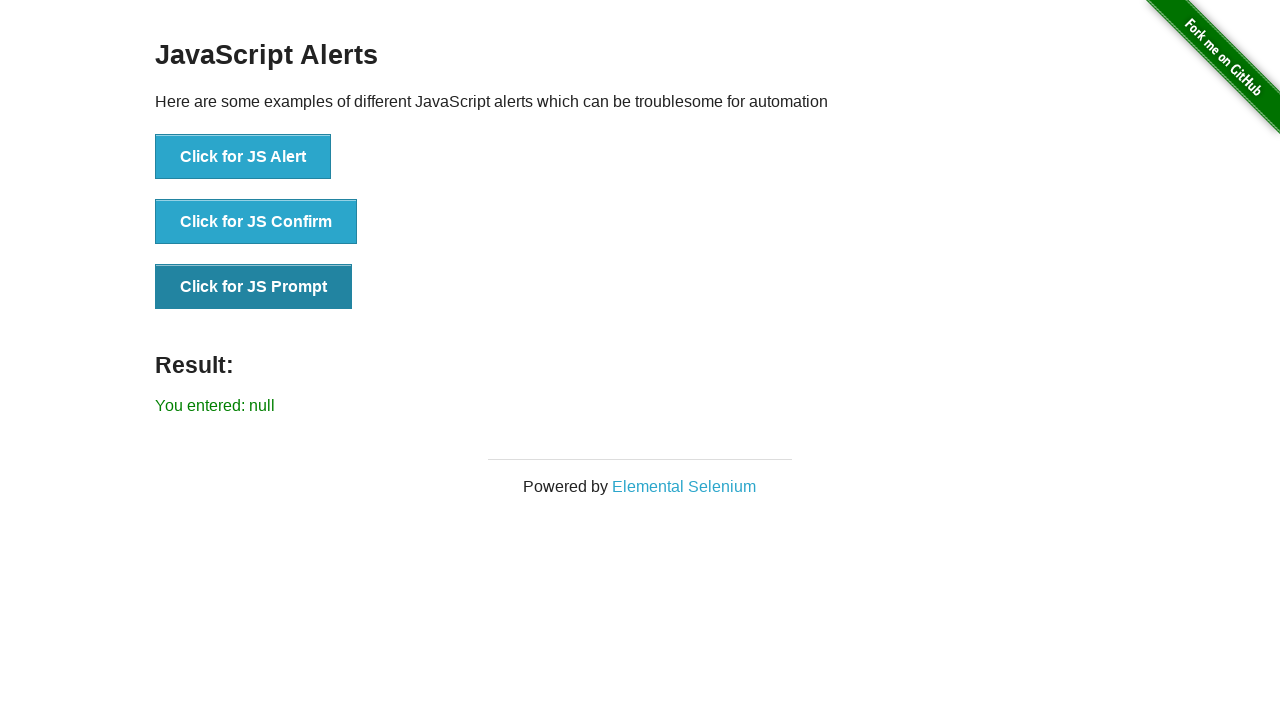